Tests dropdown selection functionality by selecting an option by its index from a dropdown menu

Starting URL: https://the-internet.herokuapp.com/dropdown

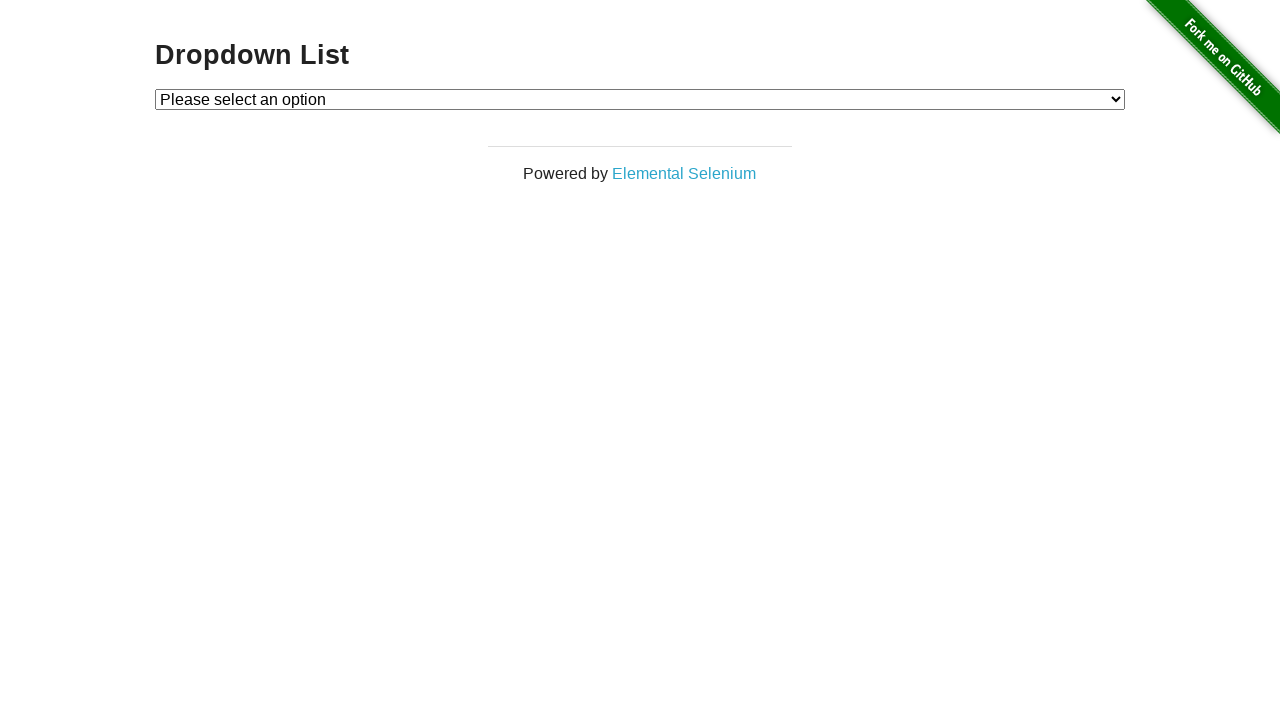

Navigated to dropdown test page
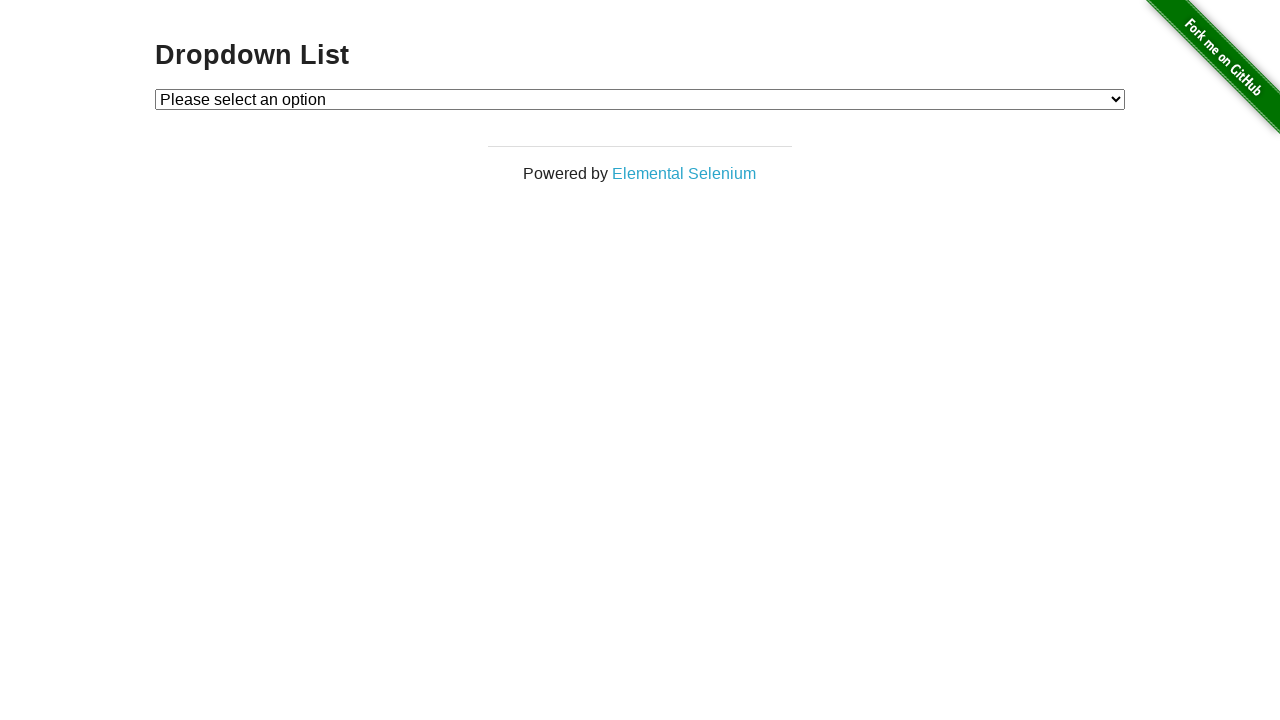

Located dropdown element
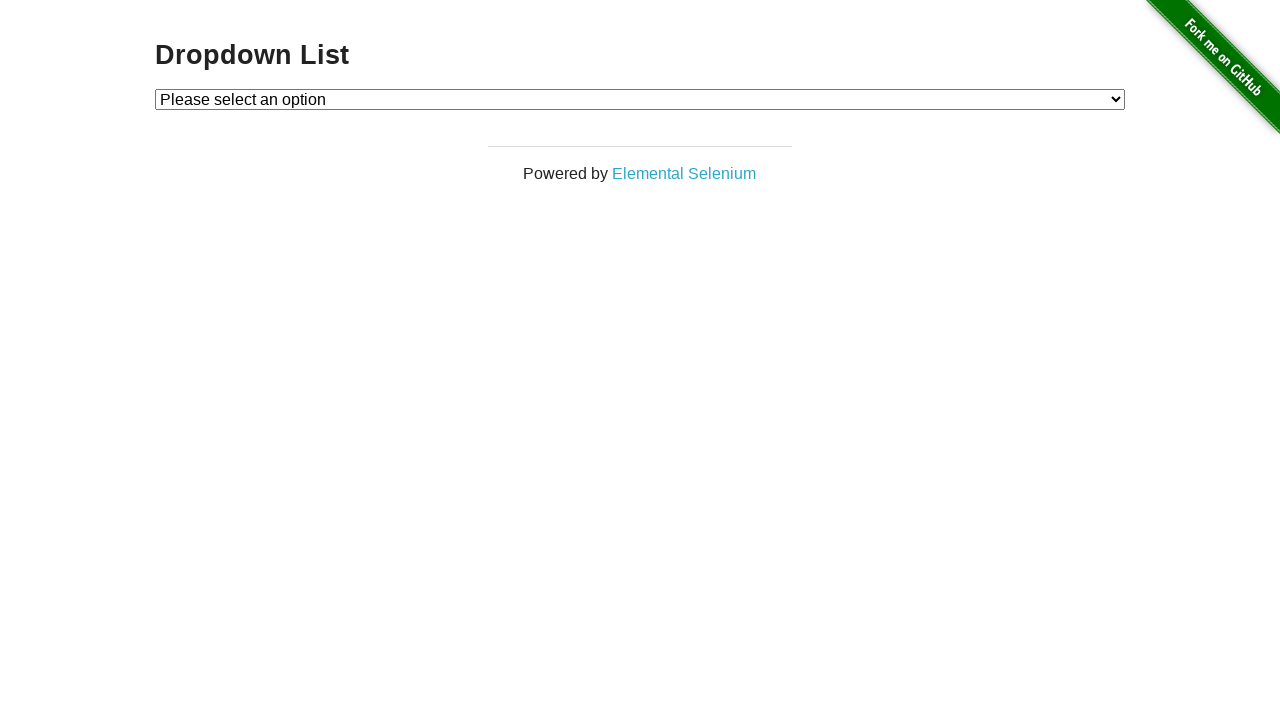

Selected option at index 1 from dropdown menu on #dropdown
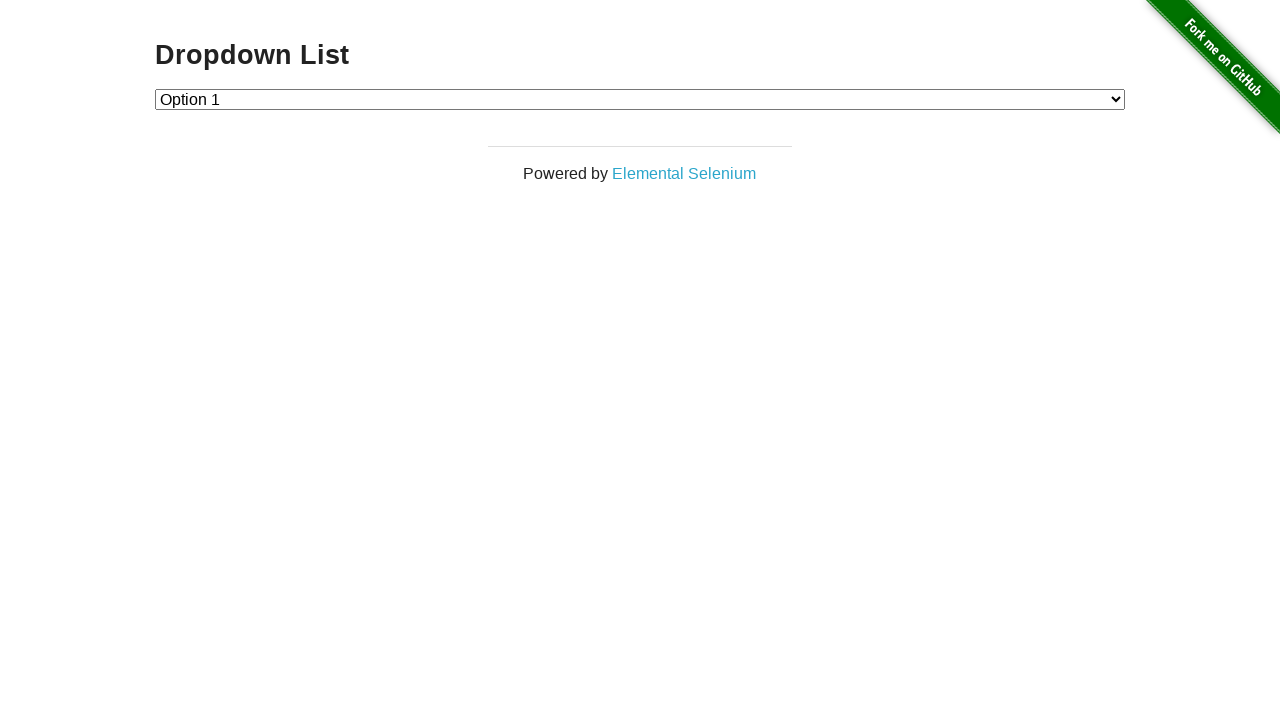

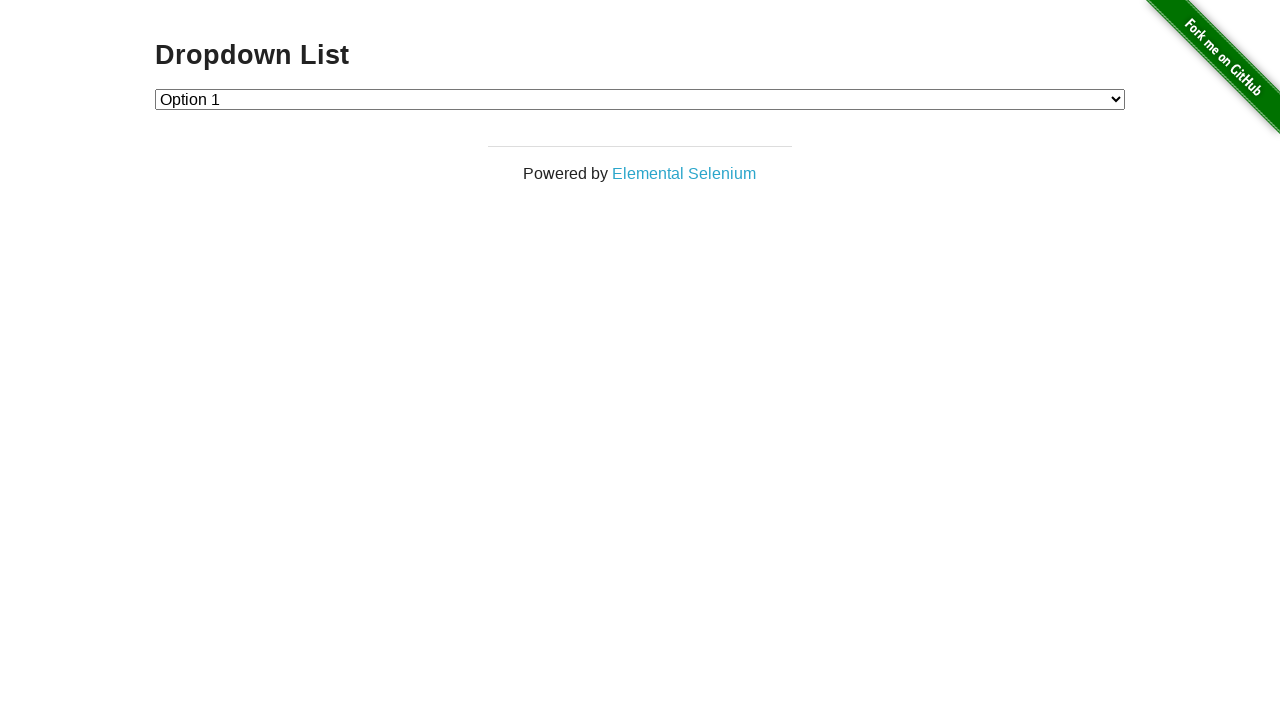